Tests the "Red Stripe" obstacle by clicking a generate button and then clicking on a specific div element

Starting URL: https://obstaclecourse.tricentis.com/Obstacles/30034

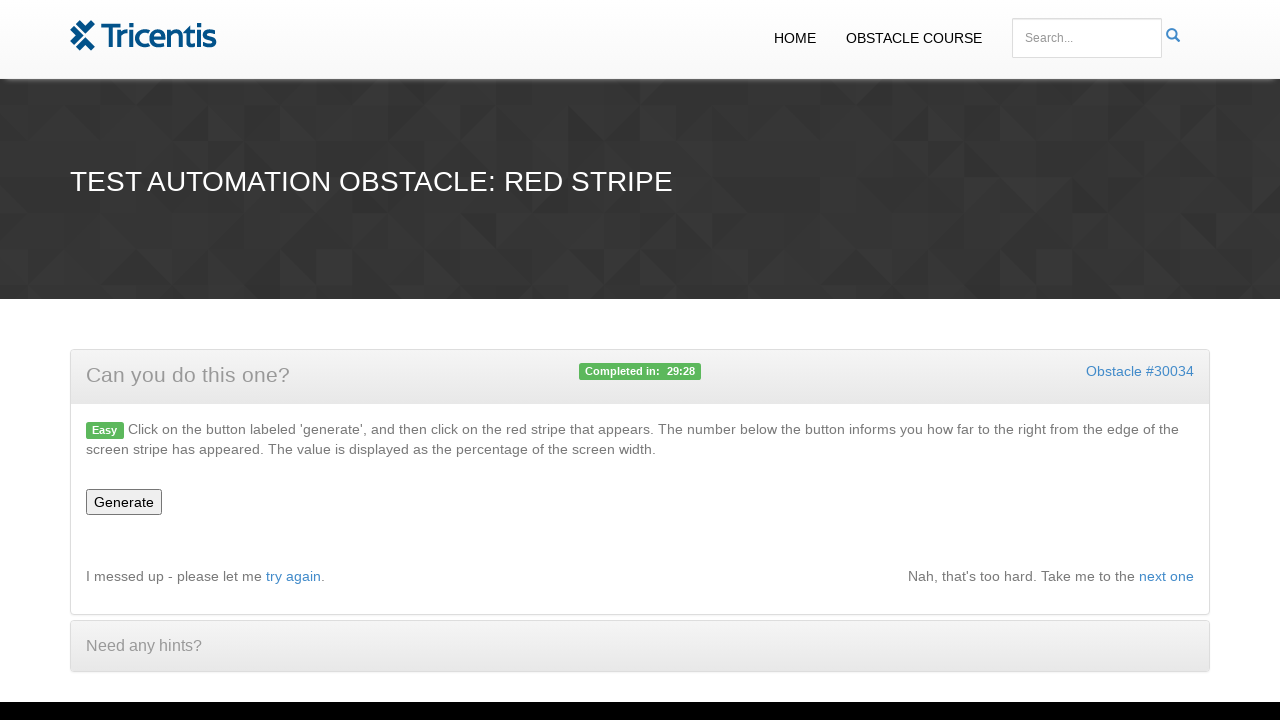

Clicked generate button to create Red Stripe obstacle at (124, 502) on #generate
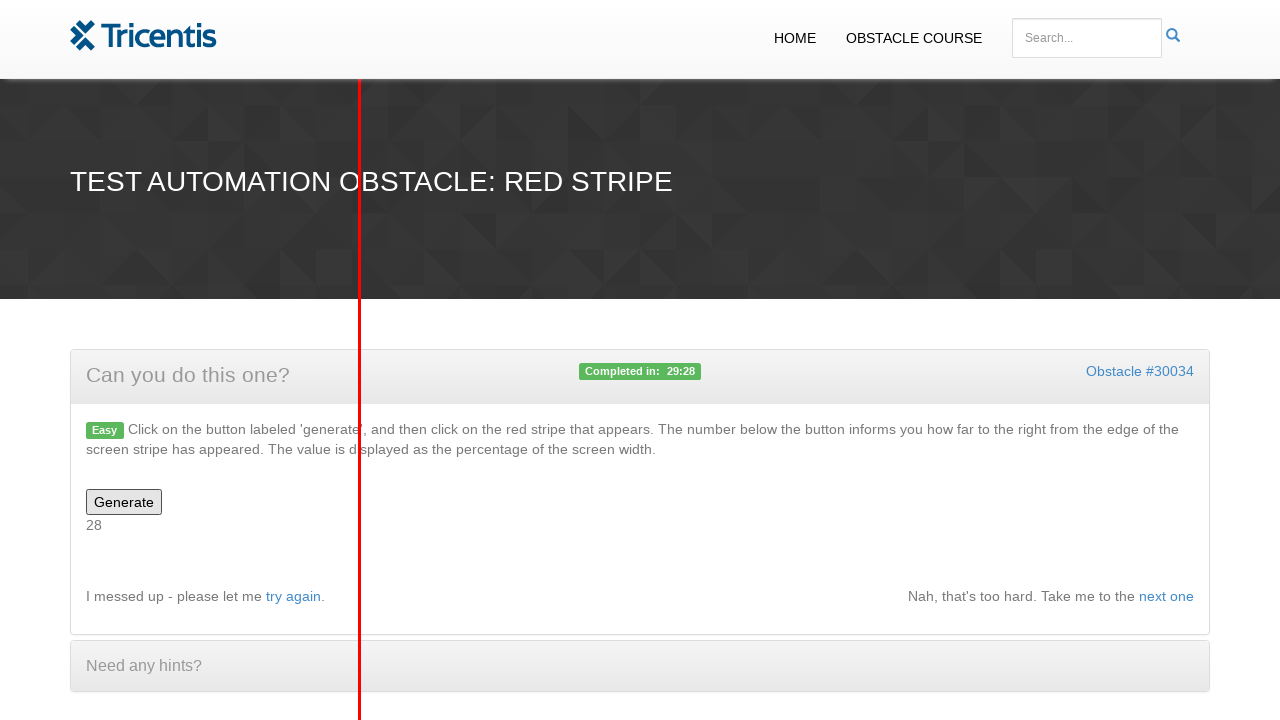

Clicked the div element following the number div to complete Red Stripe obstacle at (360, 360) on xpath=//div[@id='number']//following-sibling::div
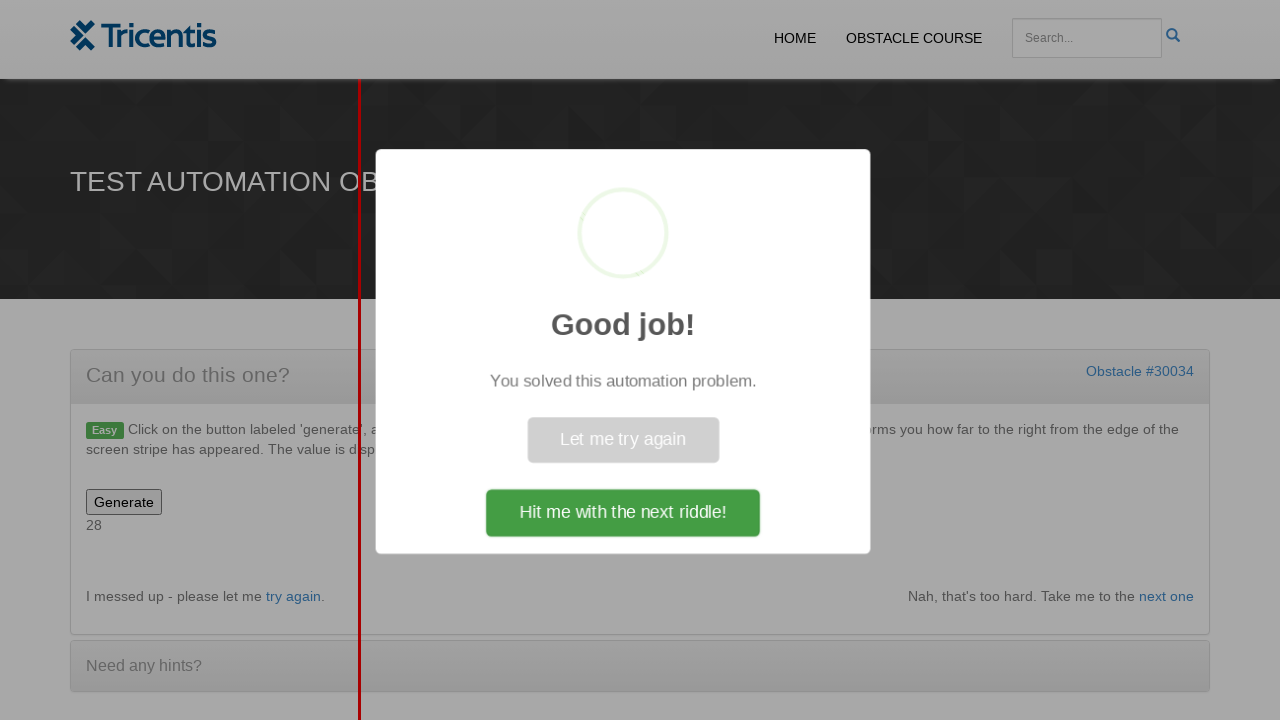

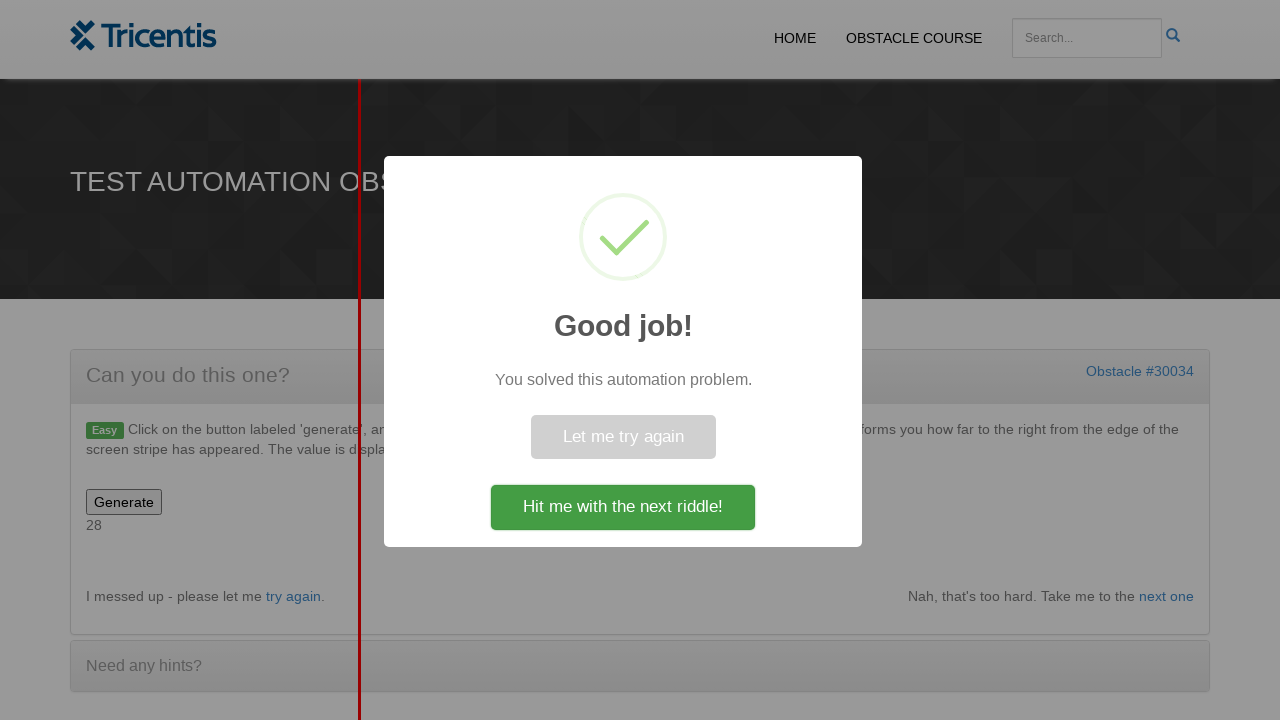